Tests a text input form by entering a response in a textarea field and submitting it via a button click

Starting URL: https://suninjuly.github.io/text_input_task.html

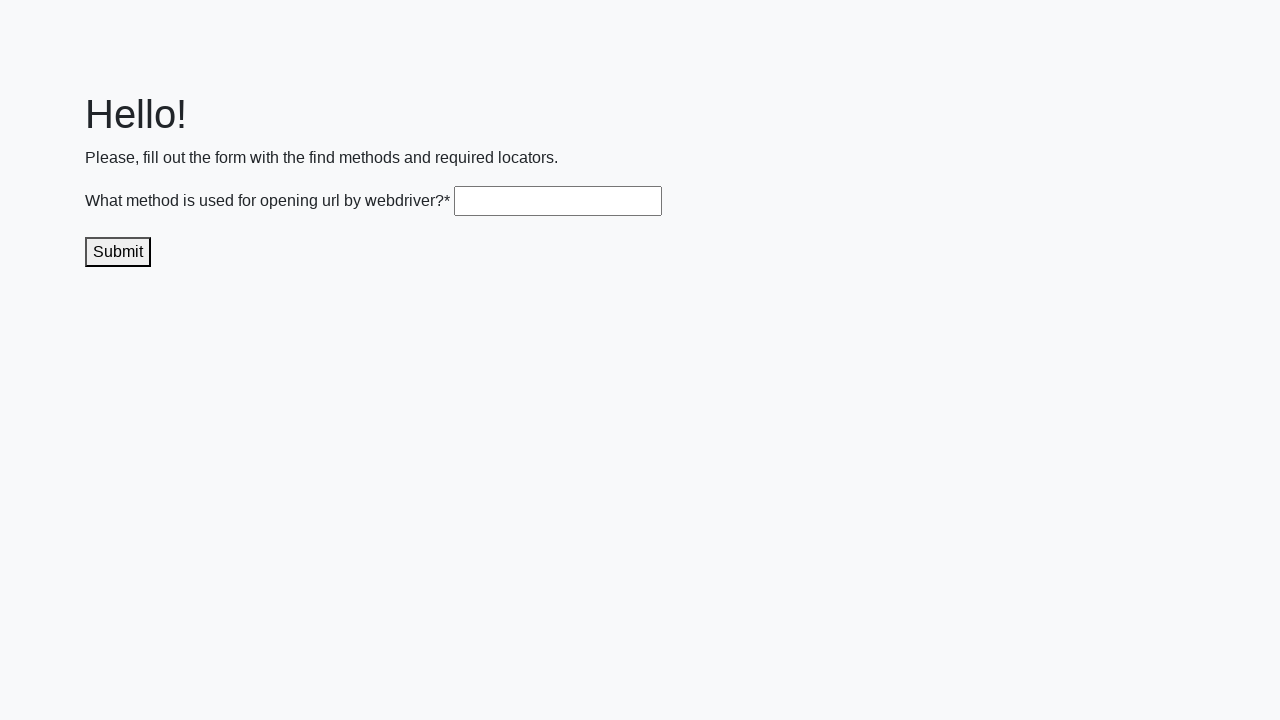

Navigated to text input task page
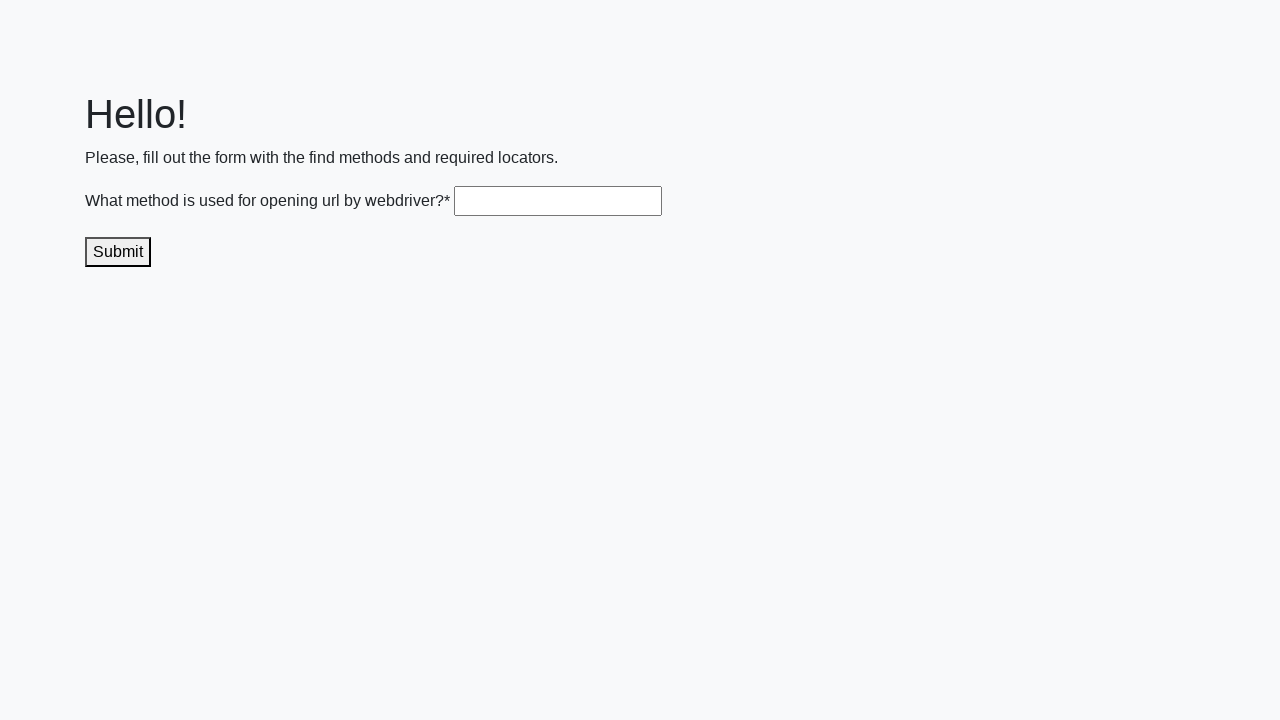

Filled textarea field with 'get()' on .textarea
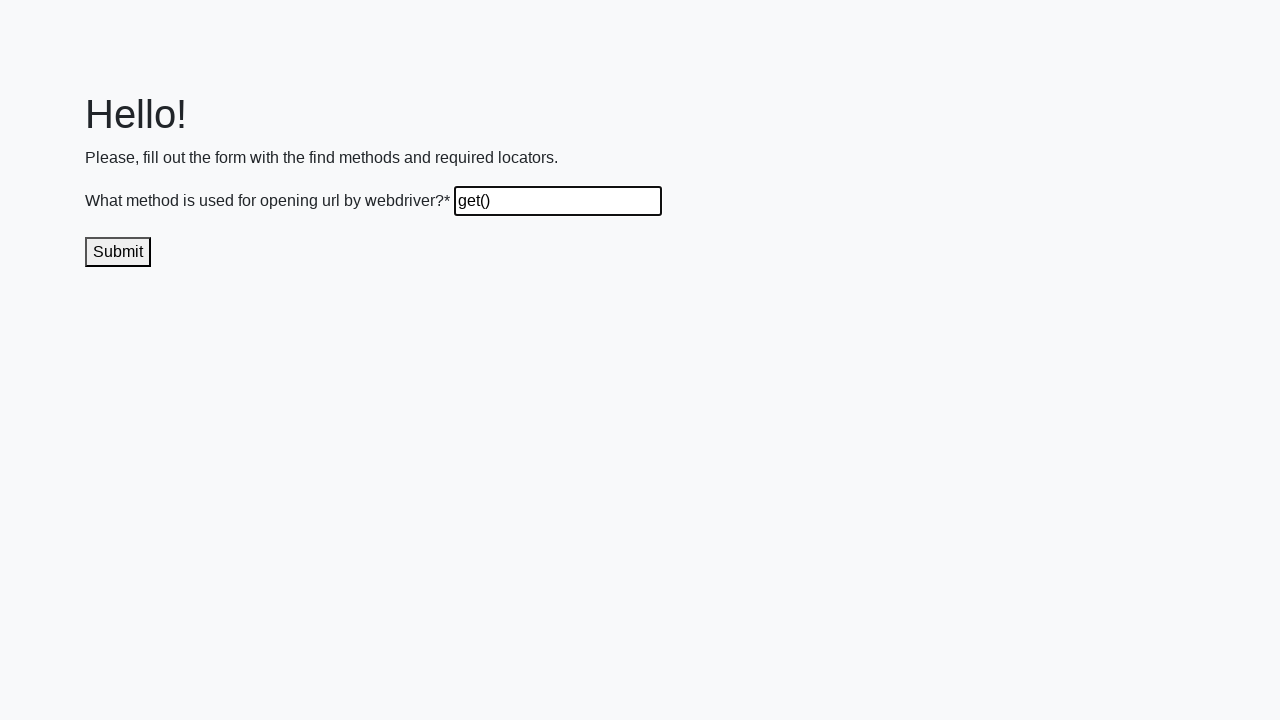

Clicked submit button to submit the form at (118, 252) on .submit-submission
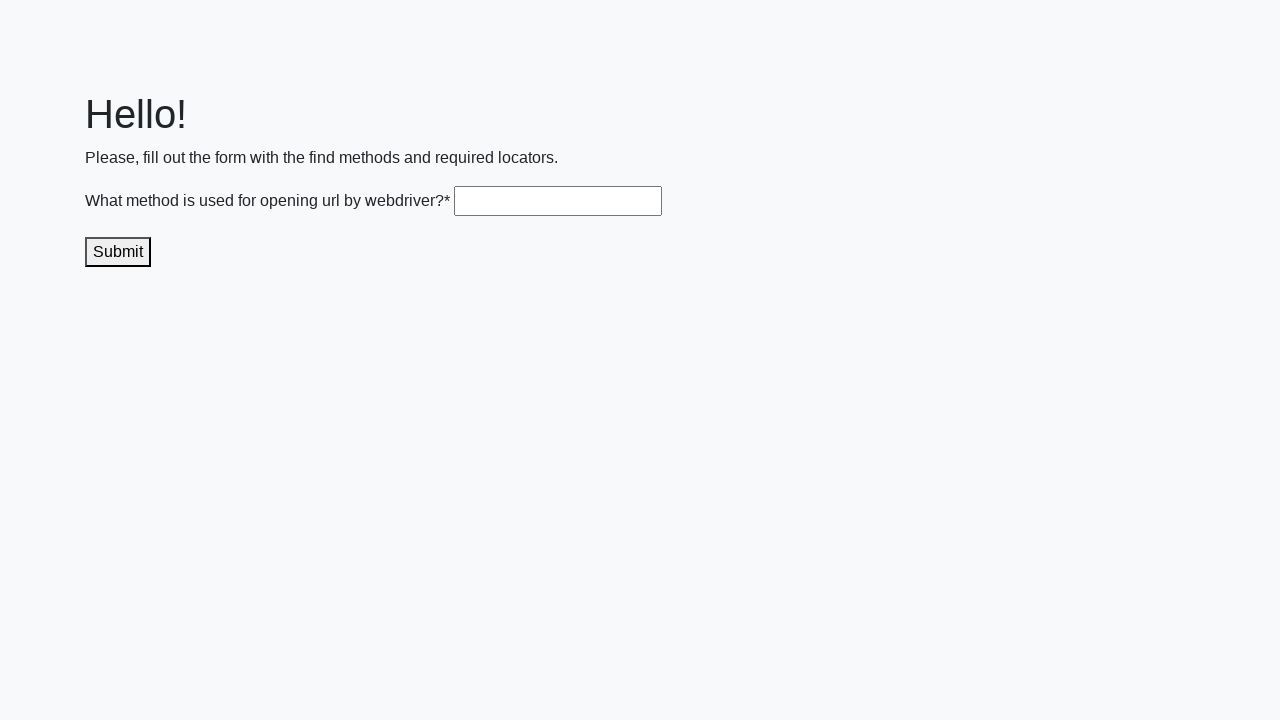

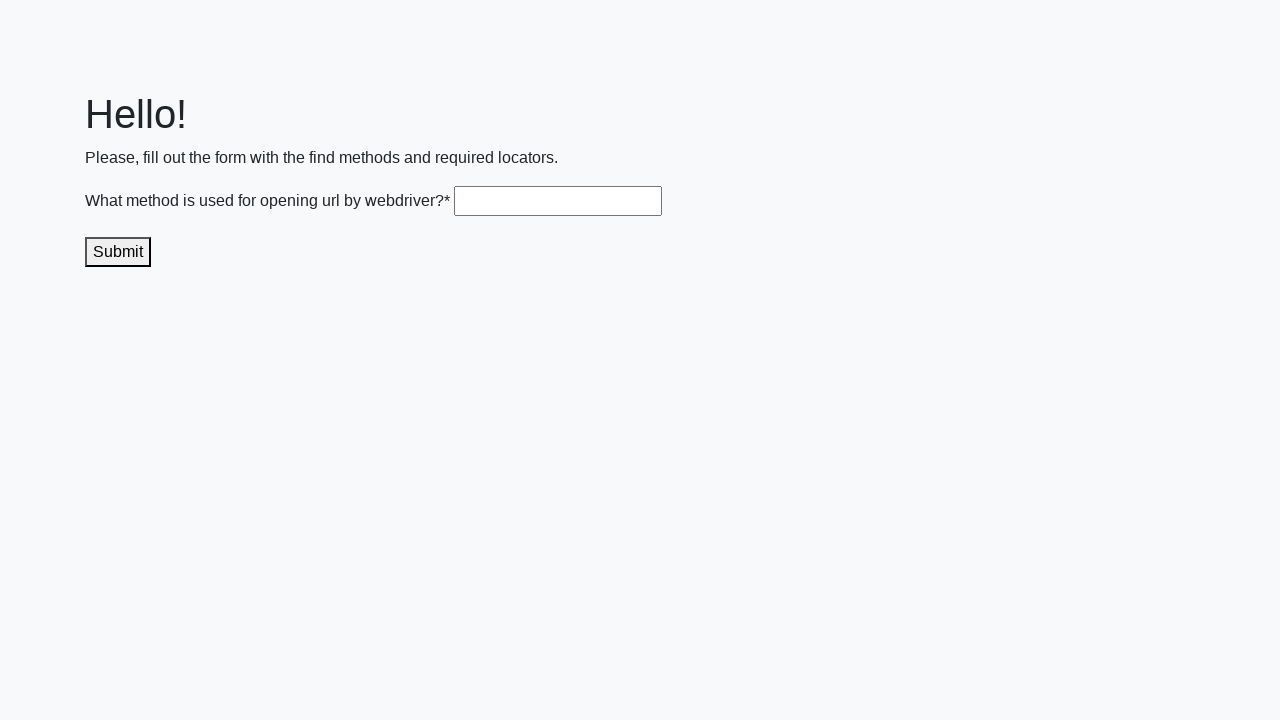